Clicks on the Community navigation link and verifies navigation to the community page

Starting URL: https://playwright.dev

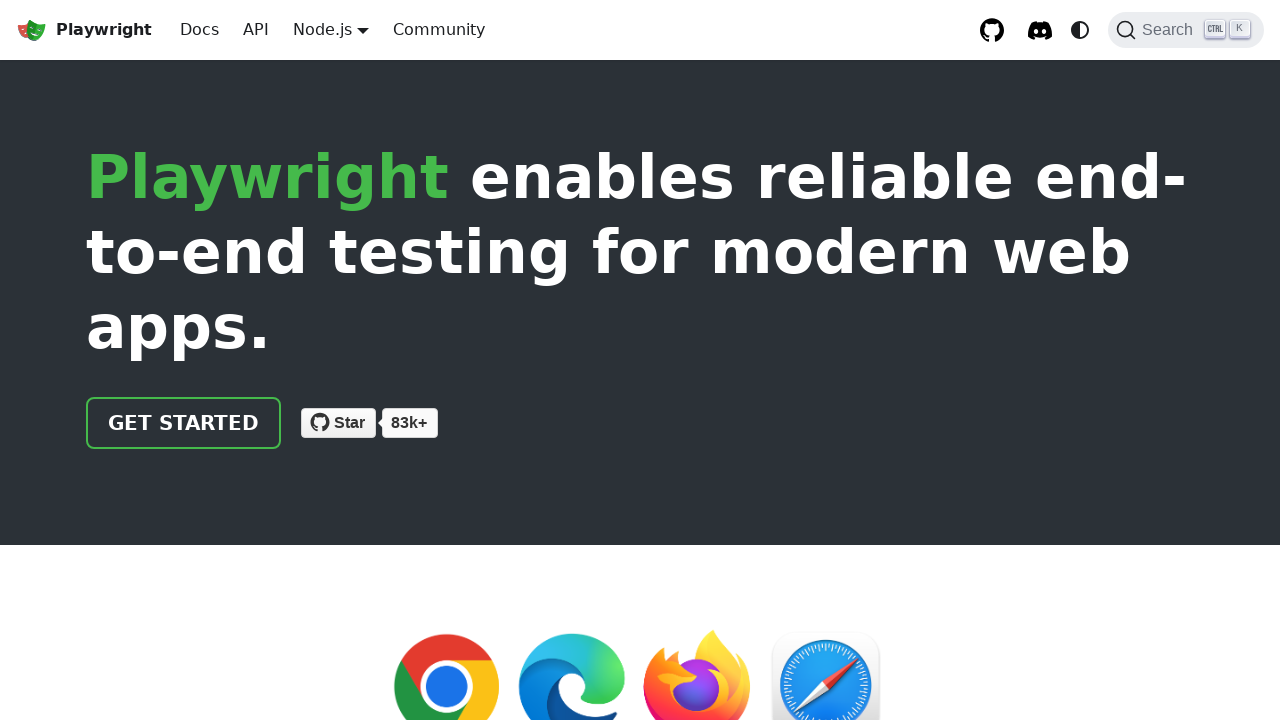

Clicked on Community navigation link at (439, 30) on a:has-text('Community')
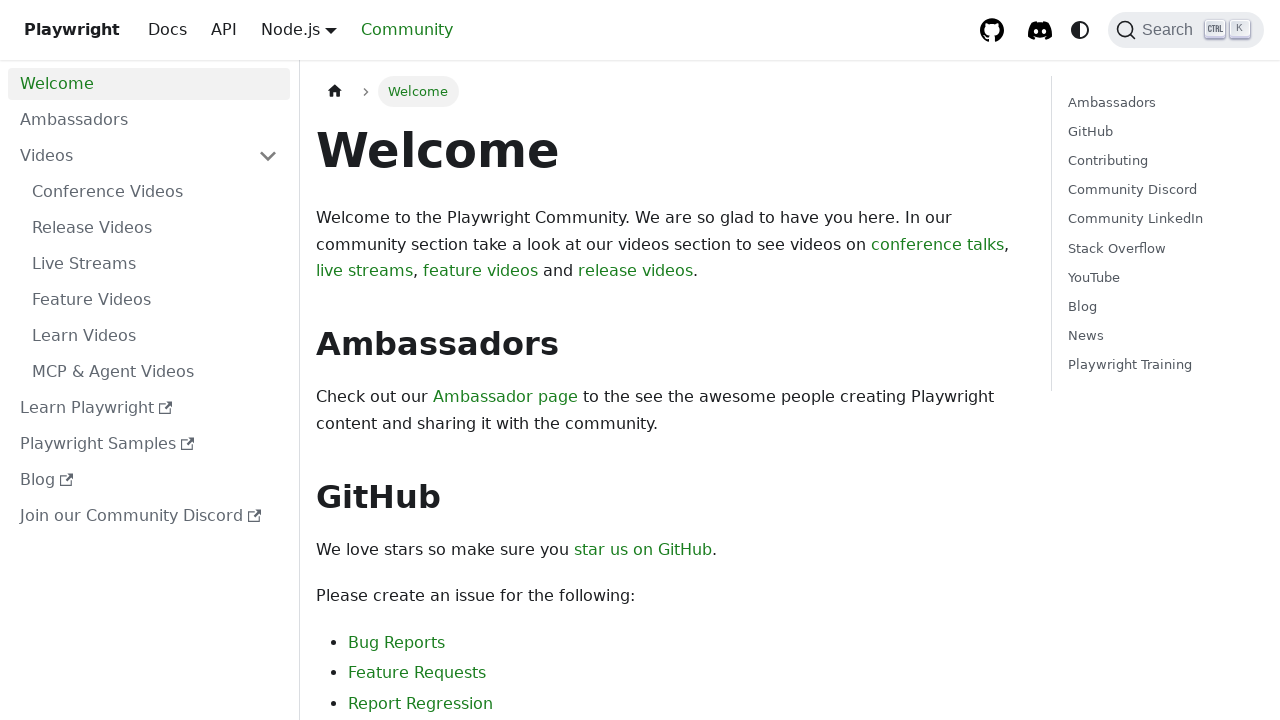

Navigated to community page (URL verified)
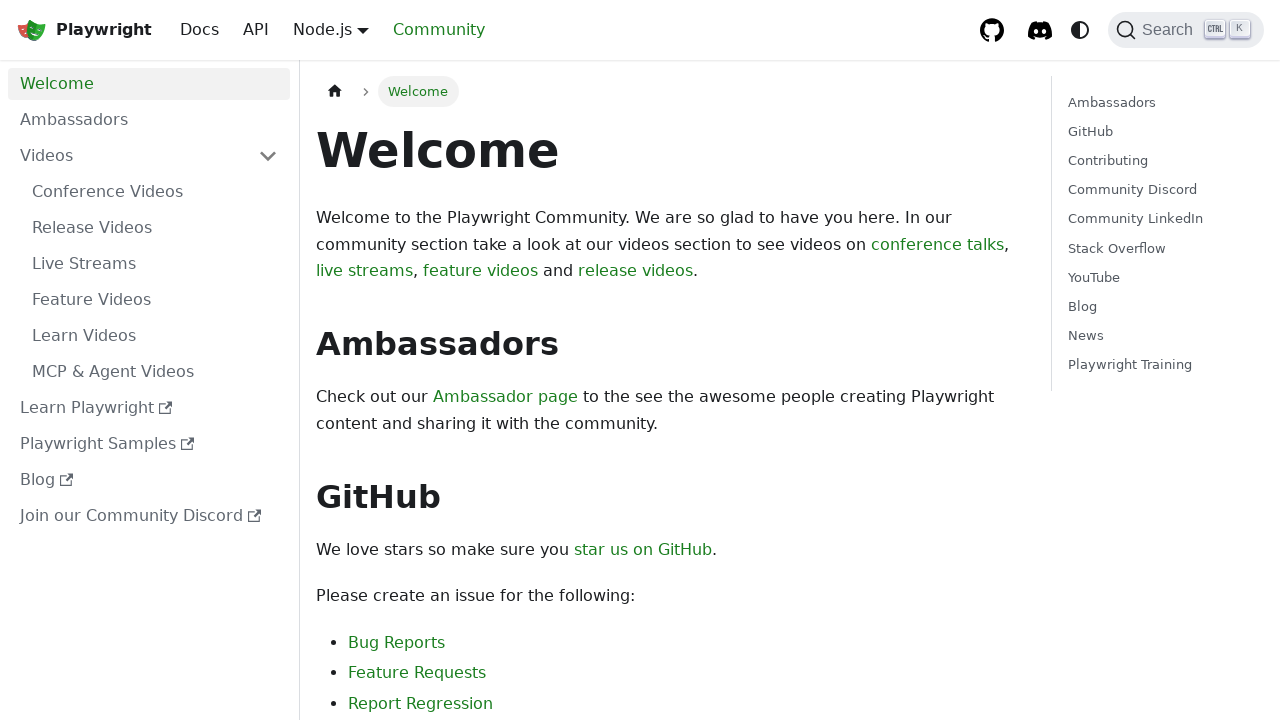

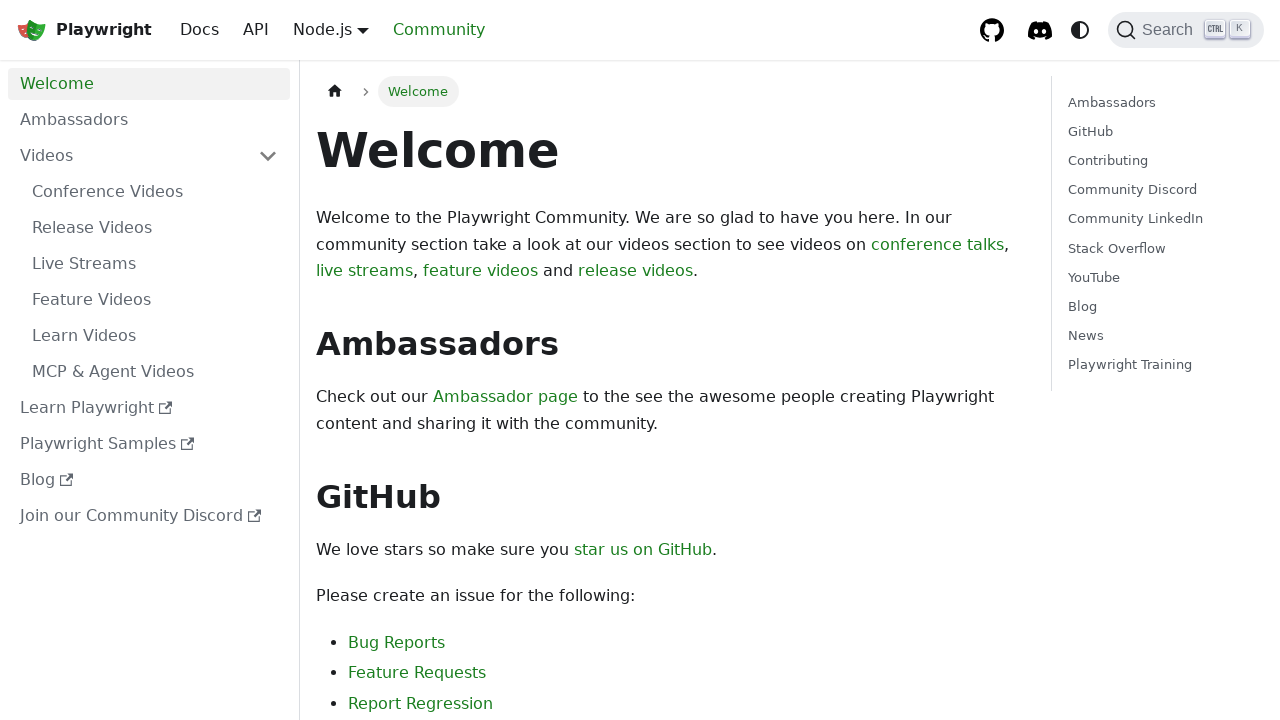